Tests todo form by adding a single todo item and marking it as completed using the checkbox

Starting URL: https://demo.playwright.dev/todomvc

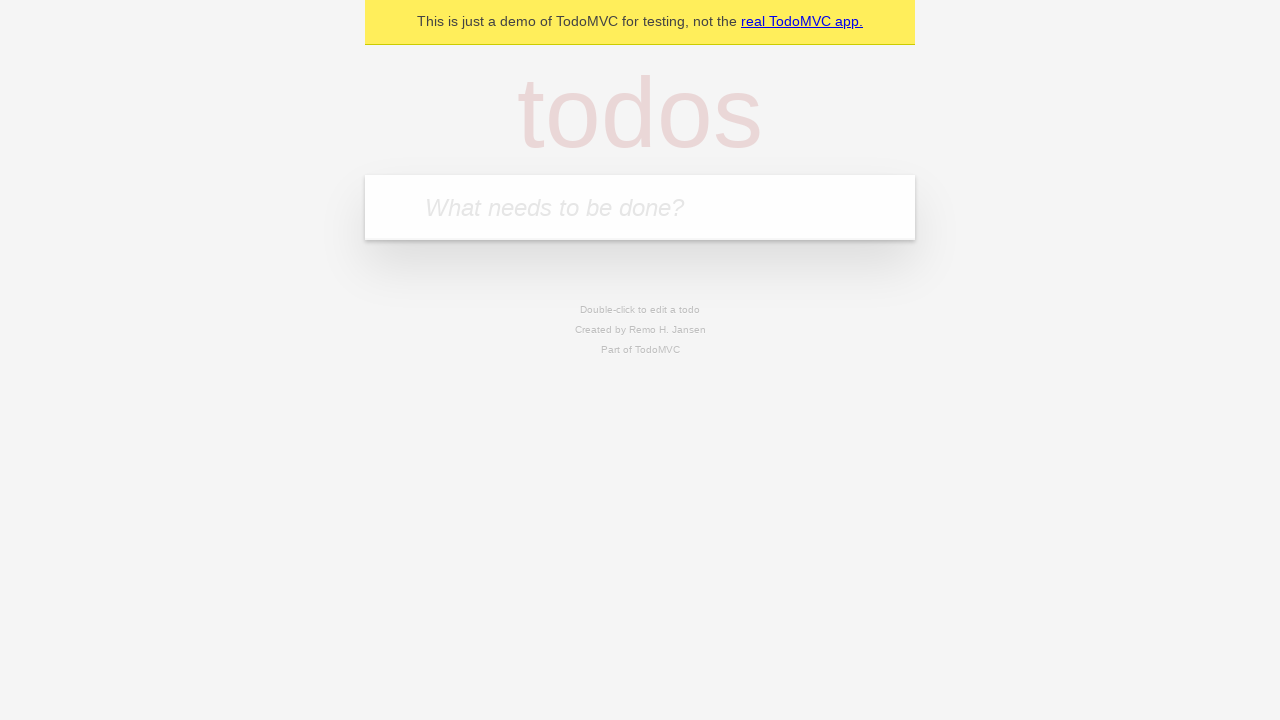

Filled todo input field with 'John Doe' on [placeholder="What needs to be done?"]
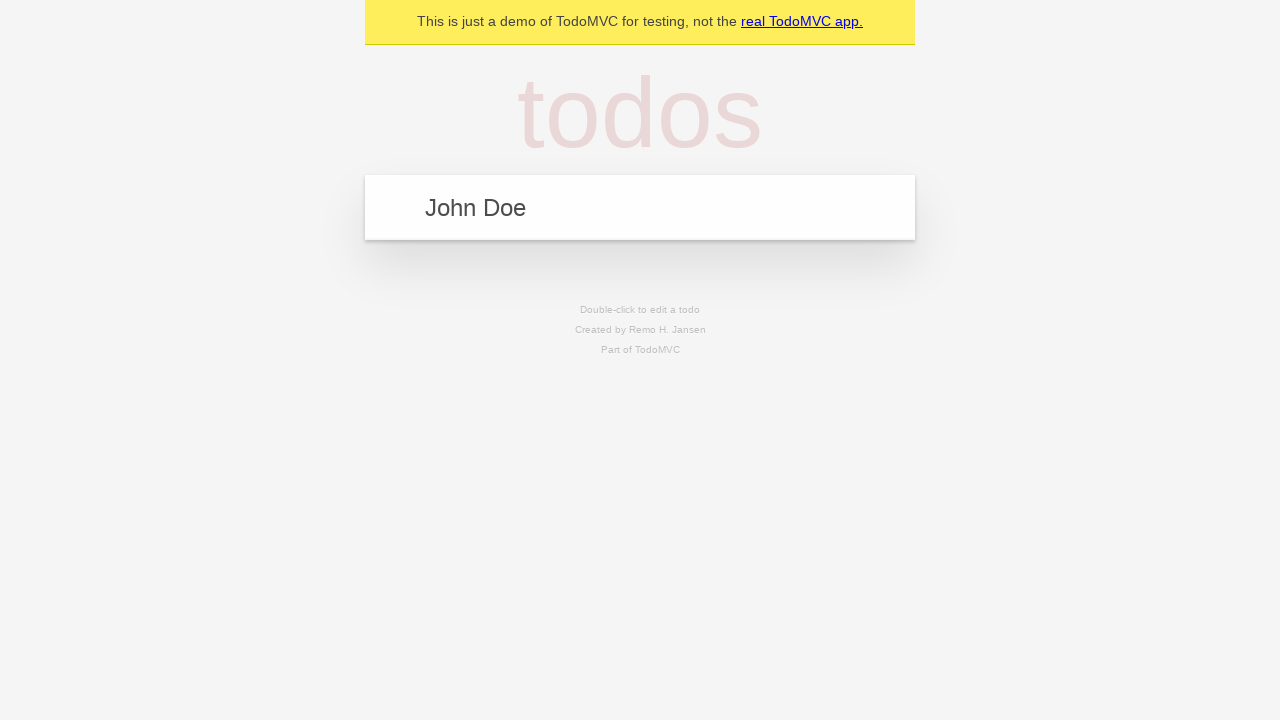

Pressed Enter to submit the todo item on [placeholder="What needs to be done?"]
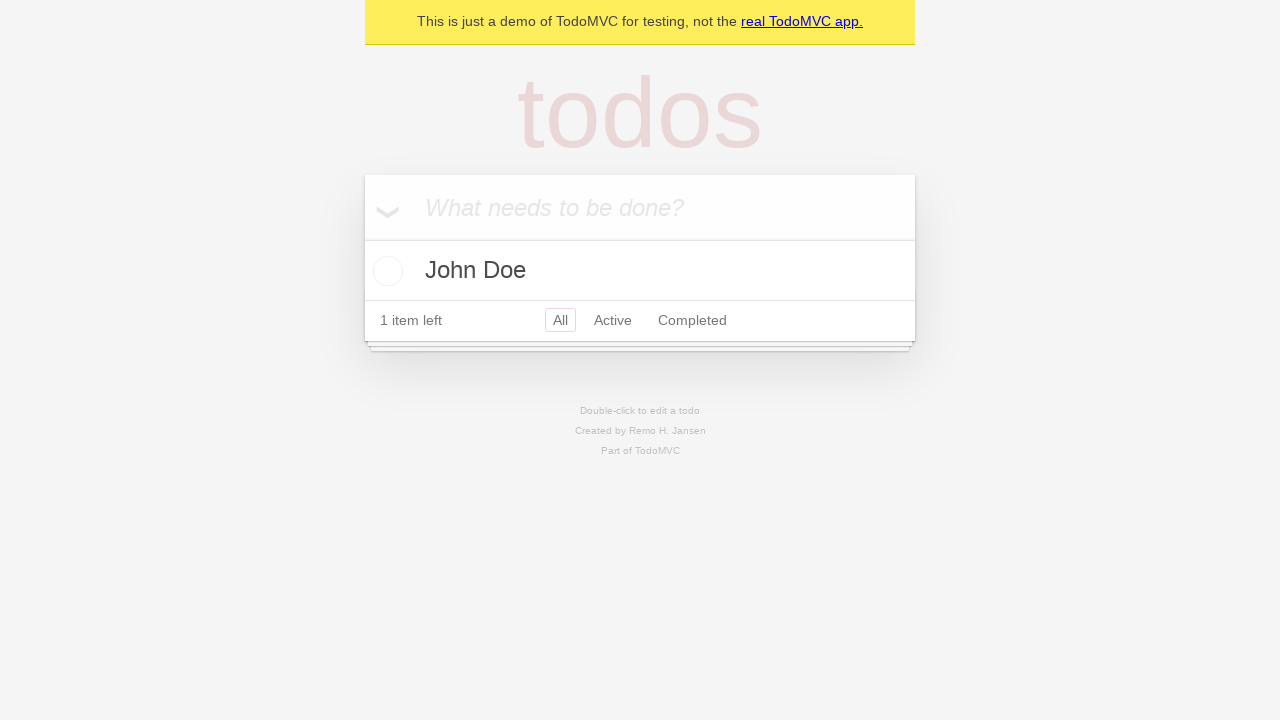

Located the todo checkbox element
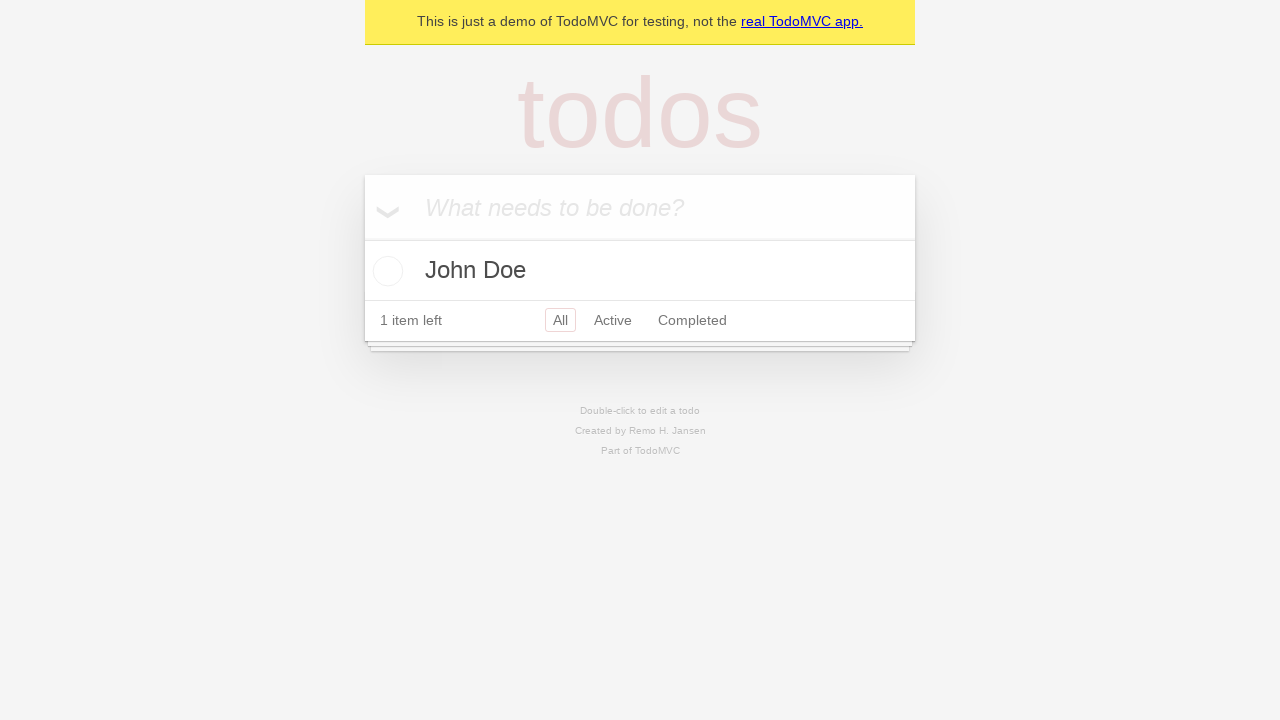

Marked the todo item as completed by checking the checkbox at (385, 271) on .toggle
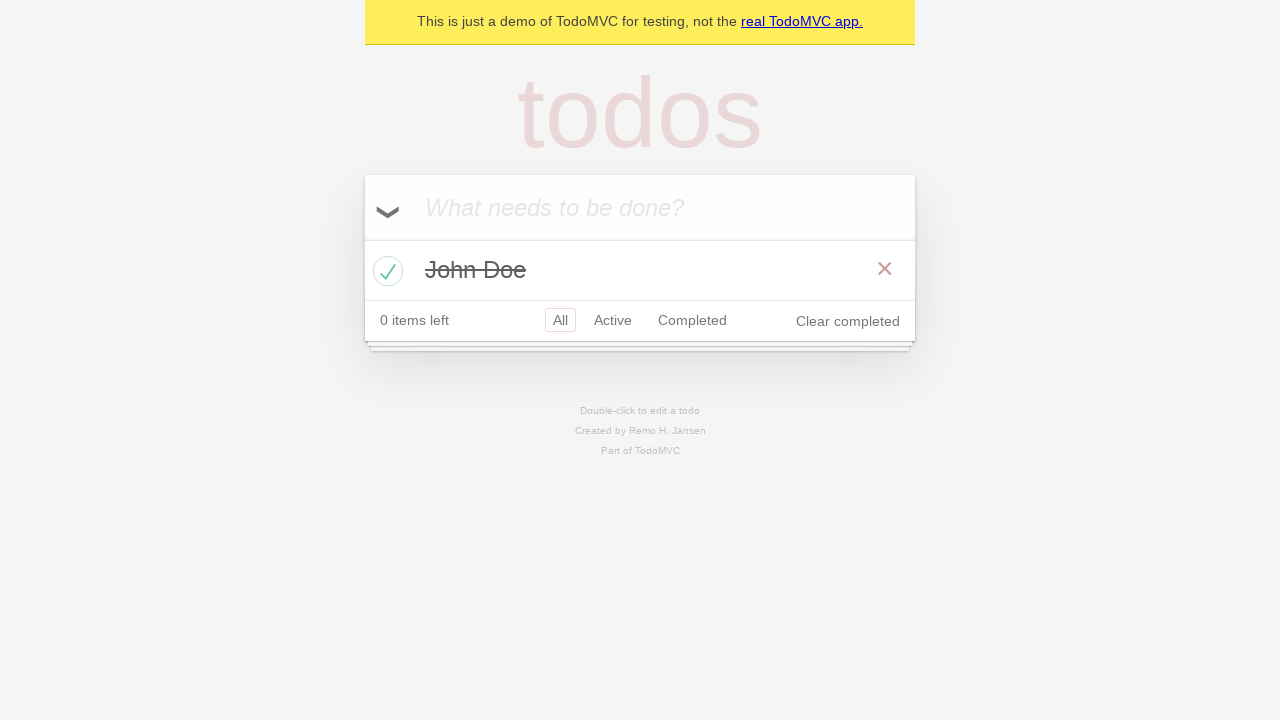

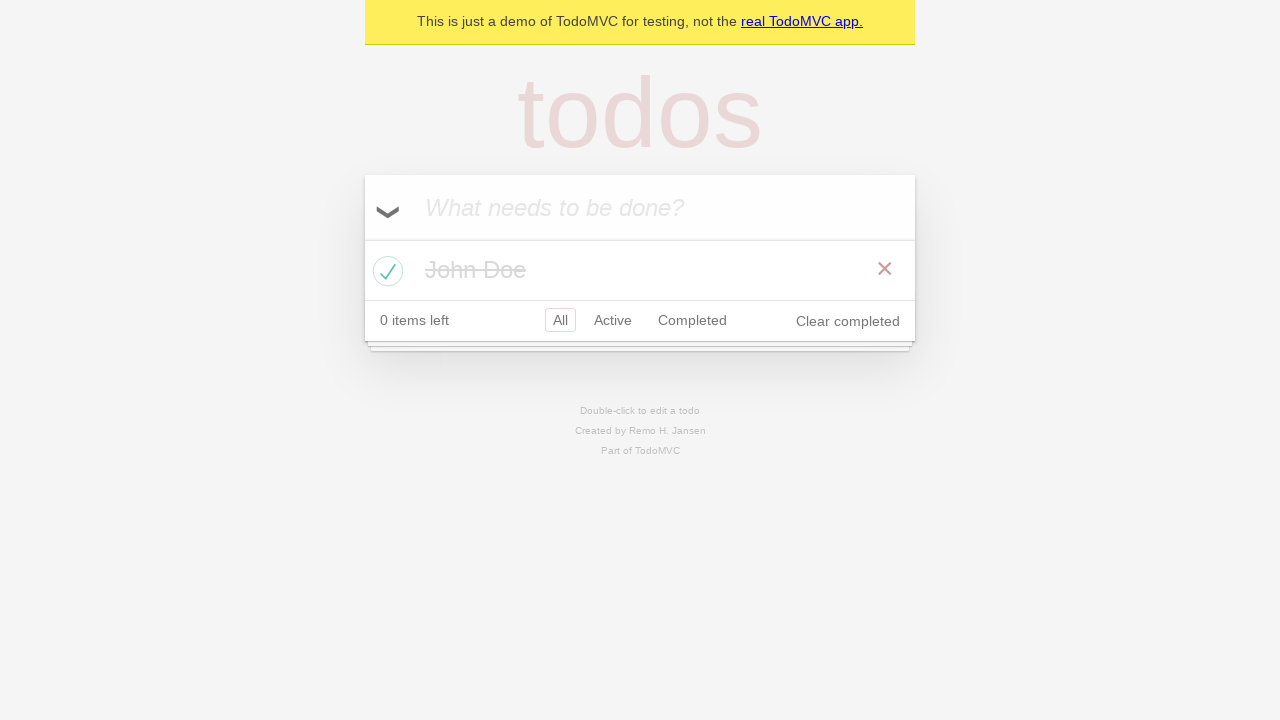